Tests click and hold functionality on a horizontal slider element

Starting URL: https://the-internet.herokuapp.com/horizontal_slider

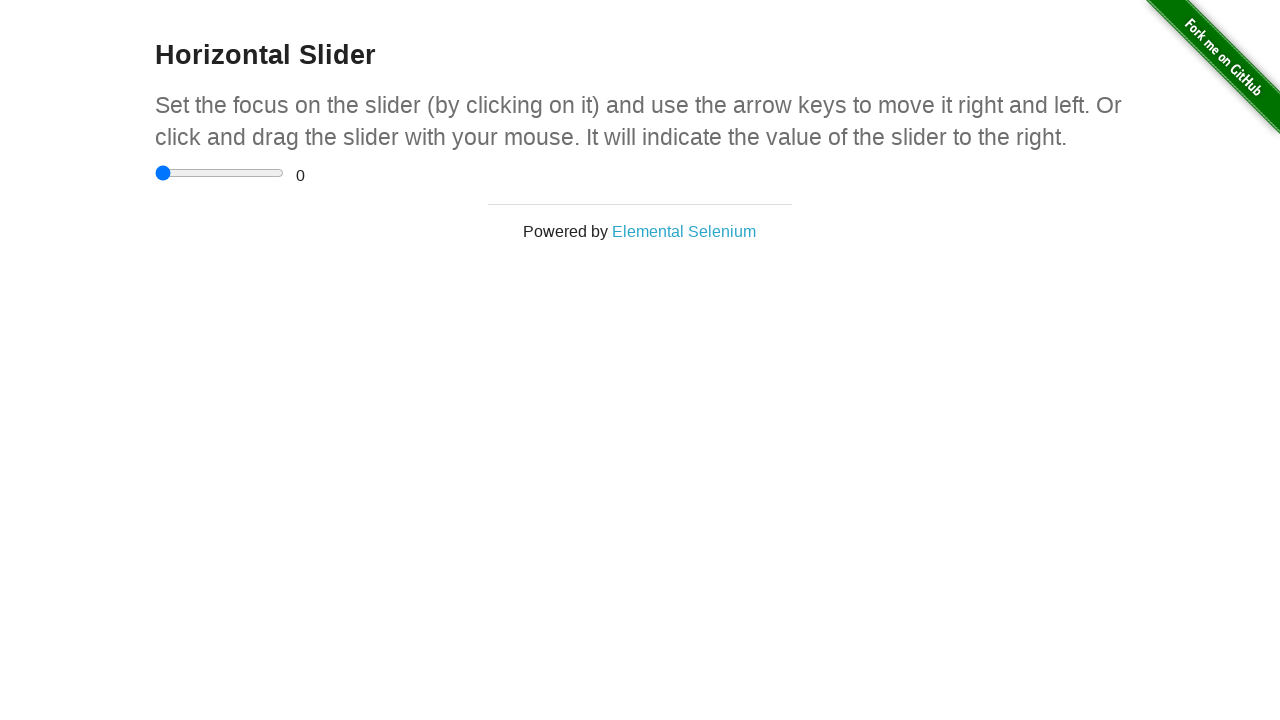

Located the horizontal slider range input element
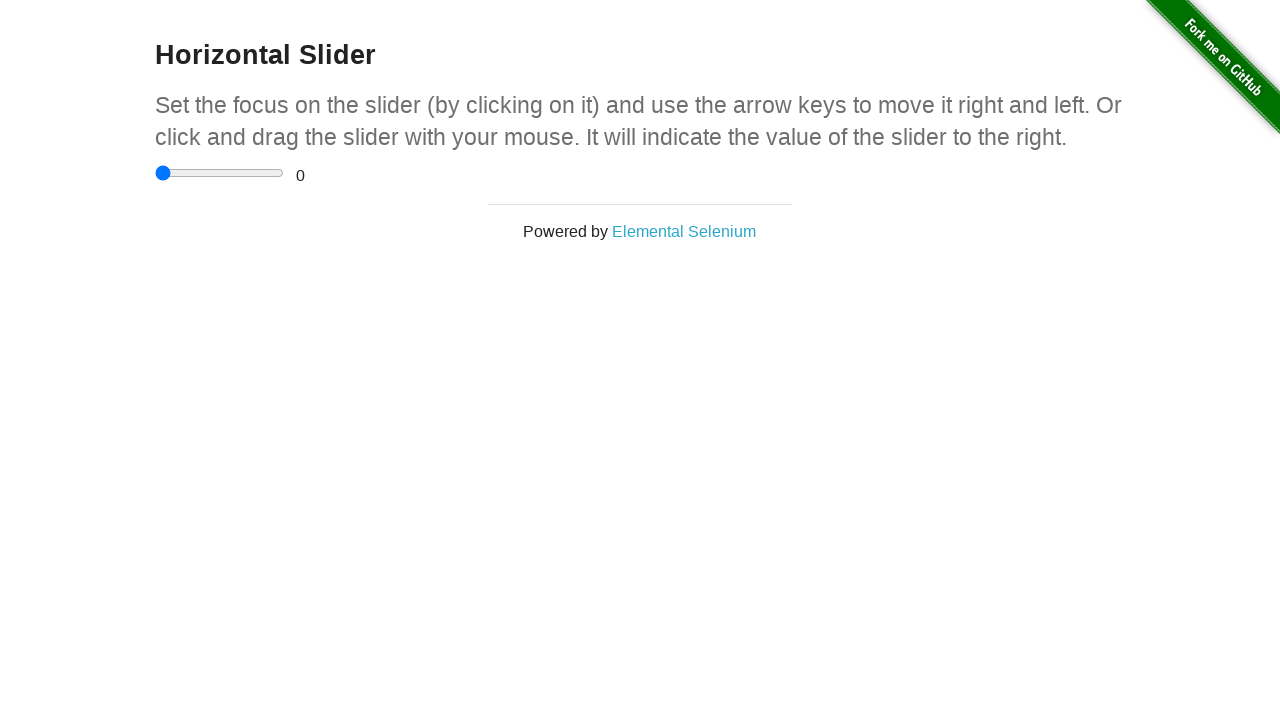

Clicked the horizontal slider element at (220, 173) on input[type='range']
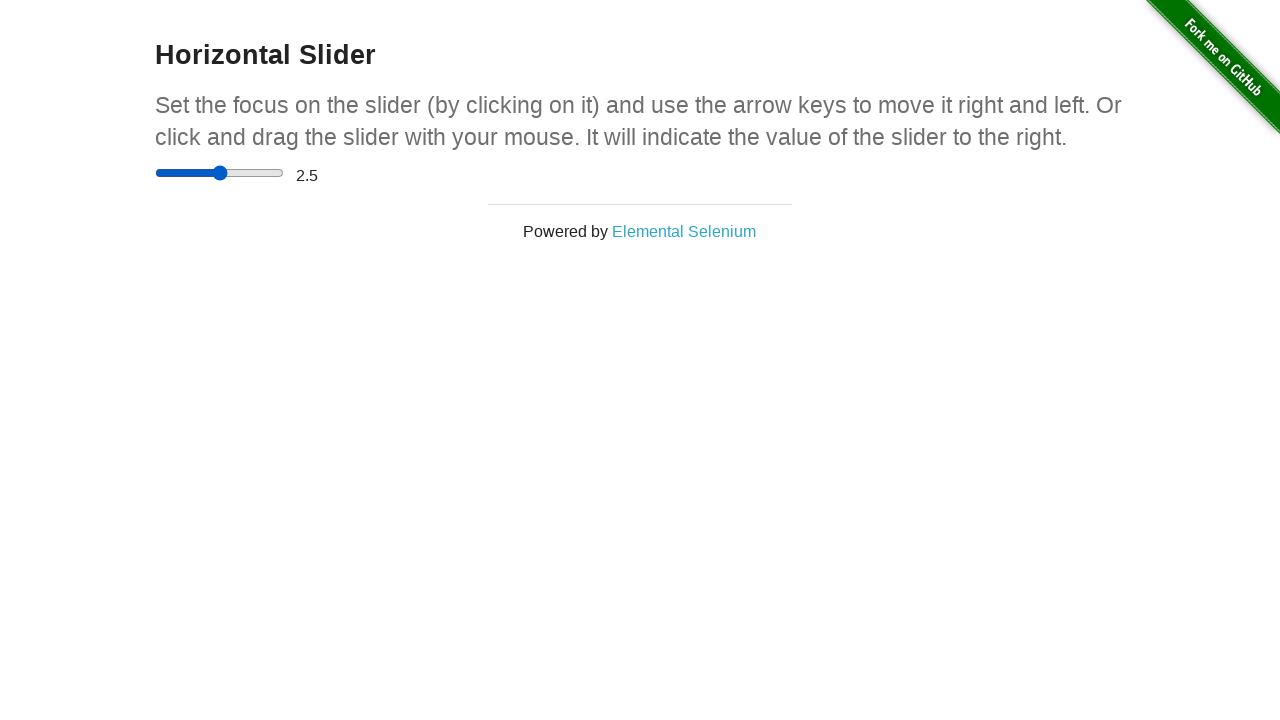

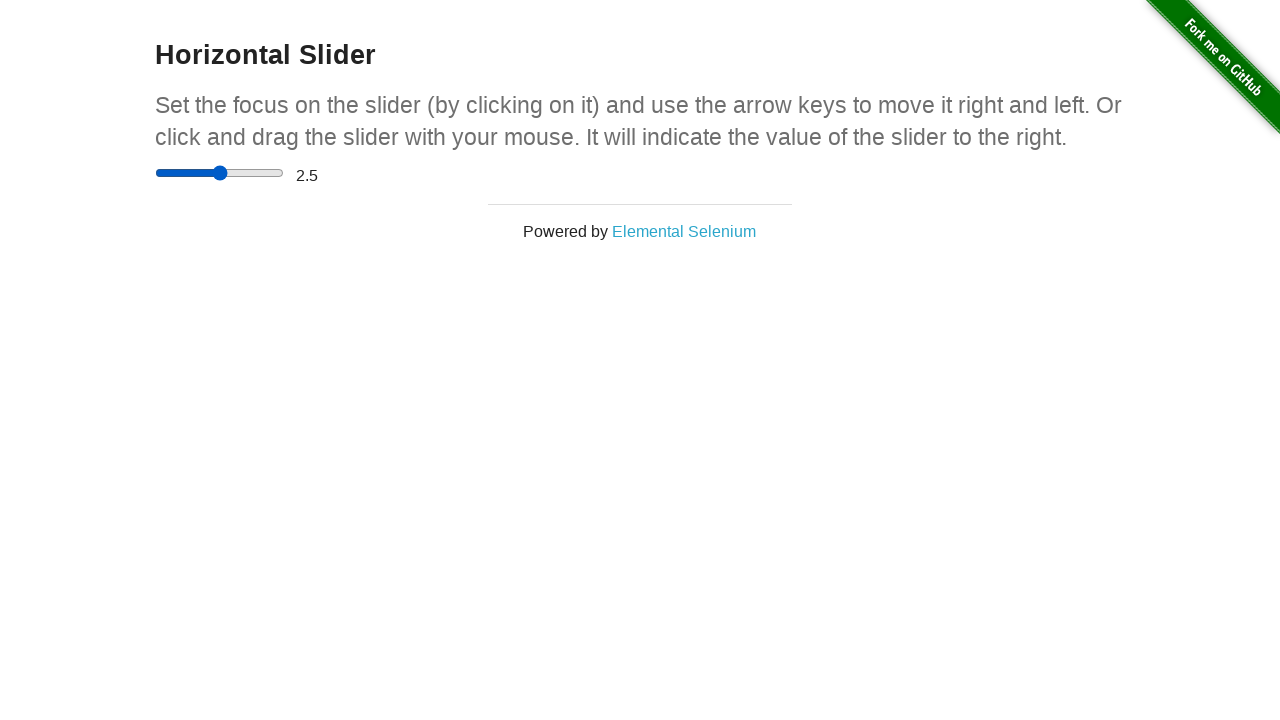